Fills out a registration form with personal information and verifies successful registration message

Starting URL: https://suninjuly.github.io/registration1.html

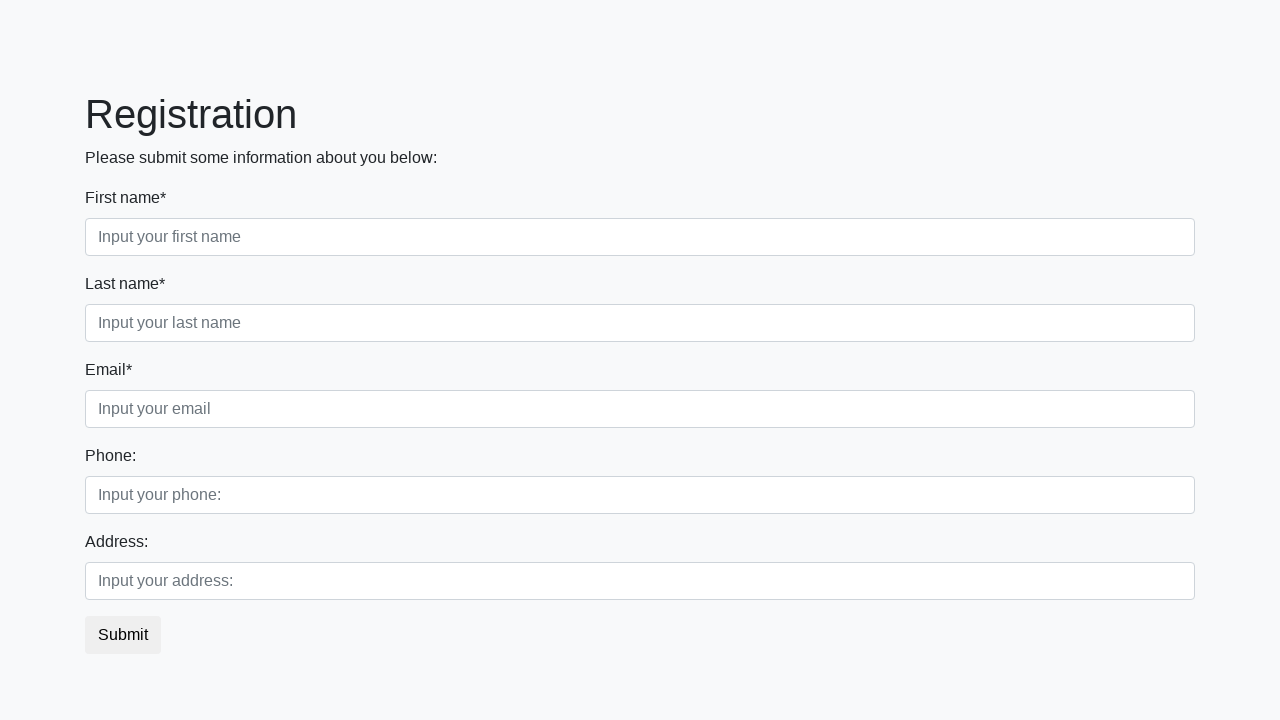

Filled first name field with 'John' on .first_block input[class="form-control first"]
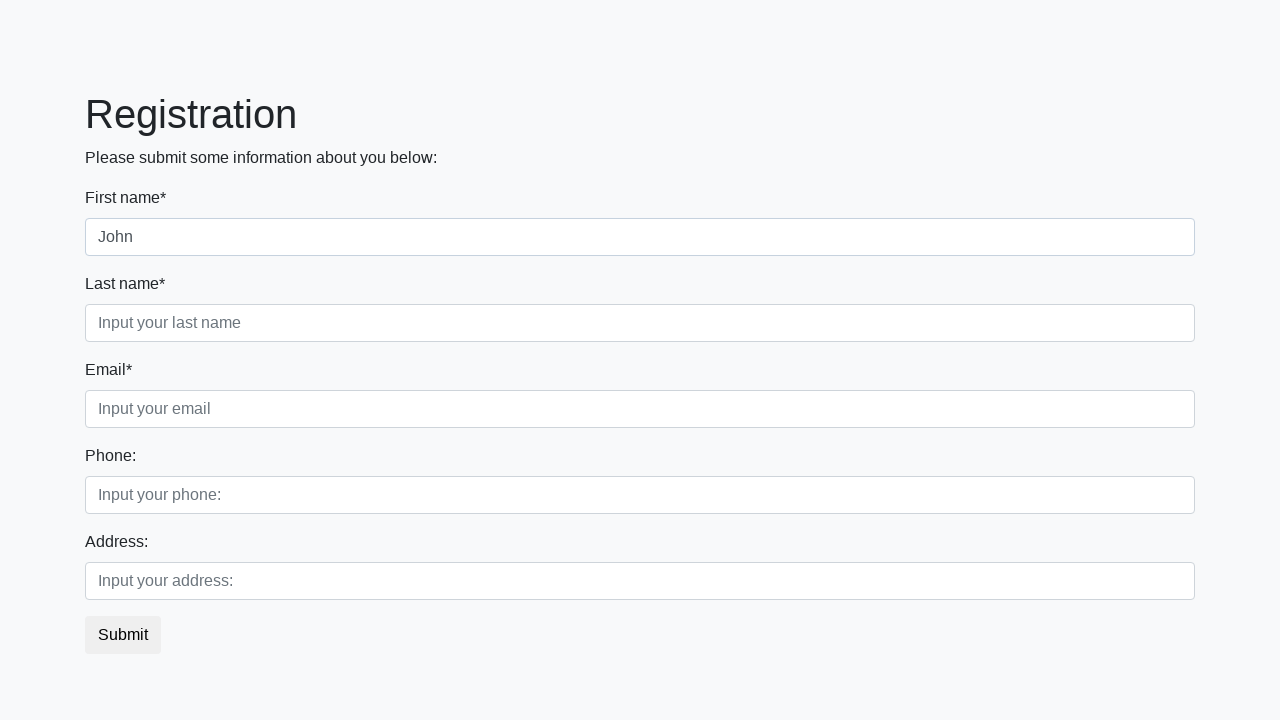

Filled last name field with 'Doe' on .first_block input[class="form-control second"]
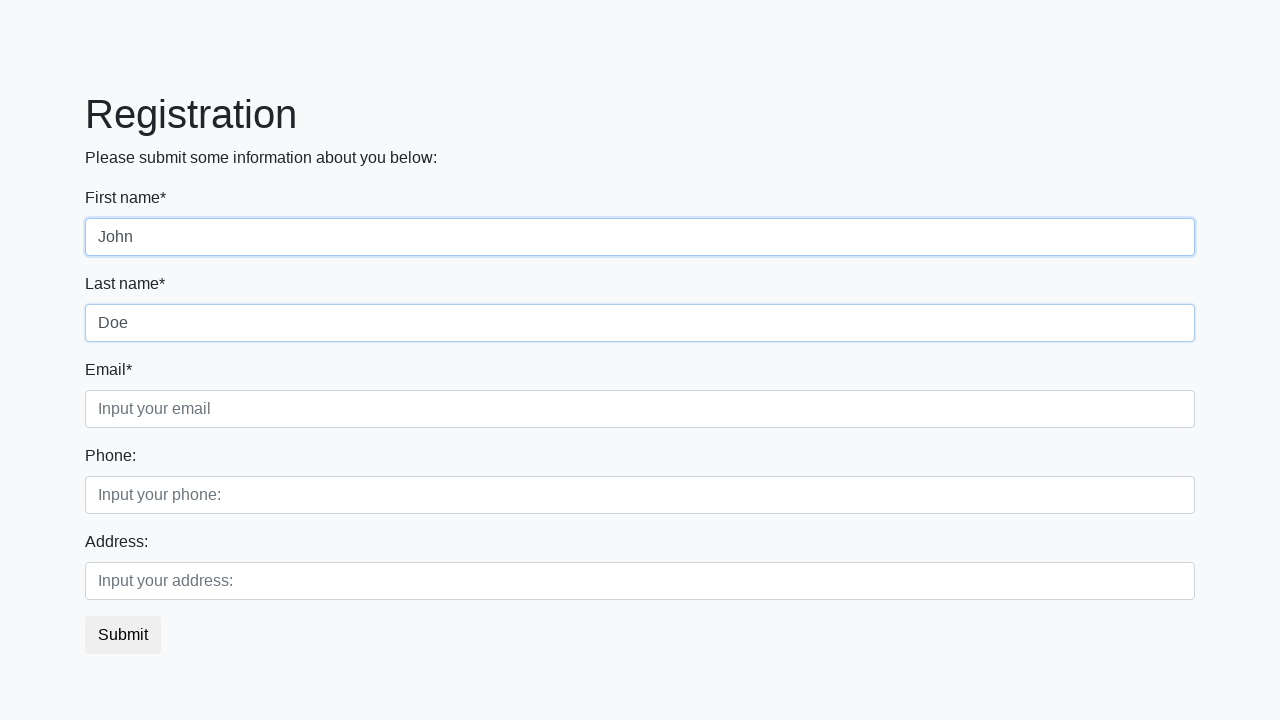

Filled email field with 'john.doe@example.com' on .first_block input[class="form-control third"]
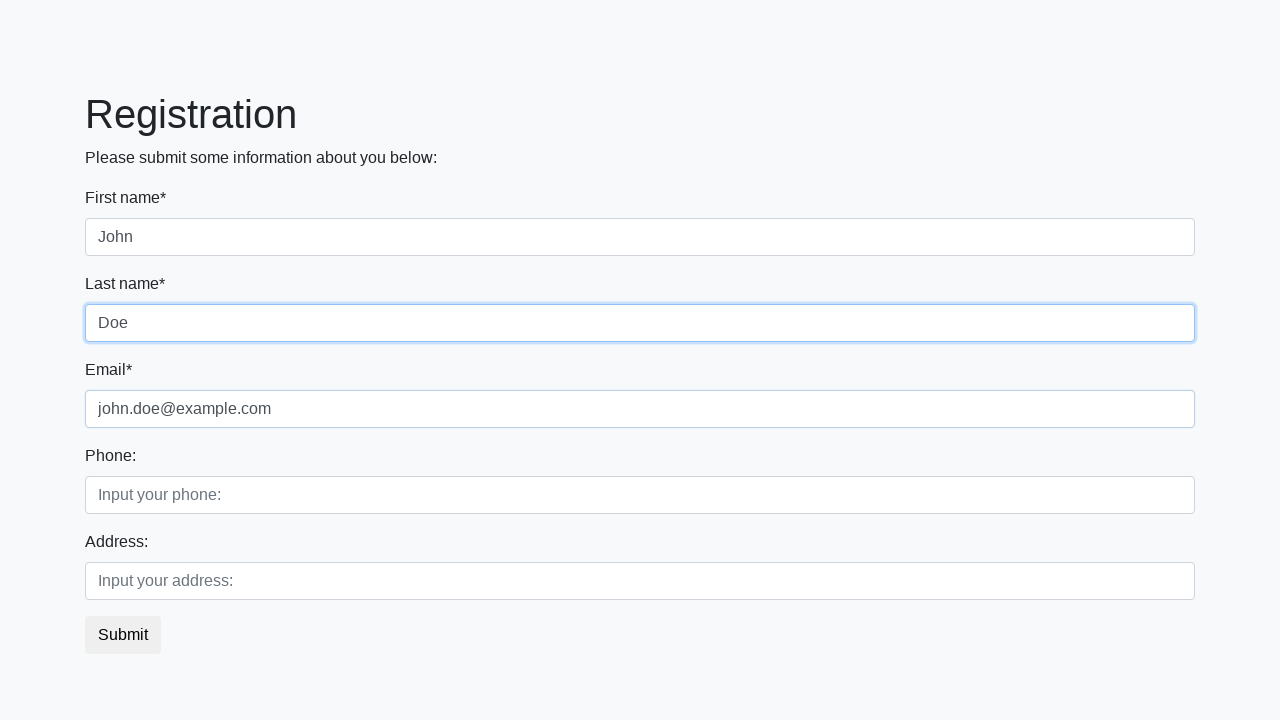

Filled phone number field with '555-1234' on .second_block input[class="form-control first"]
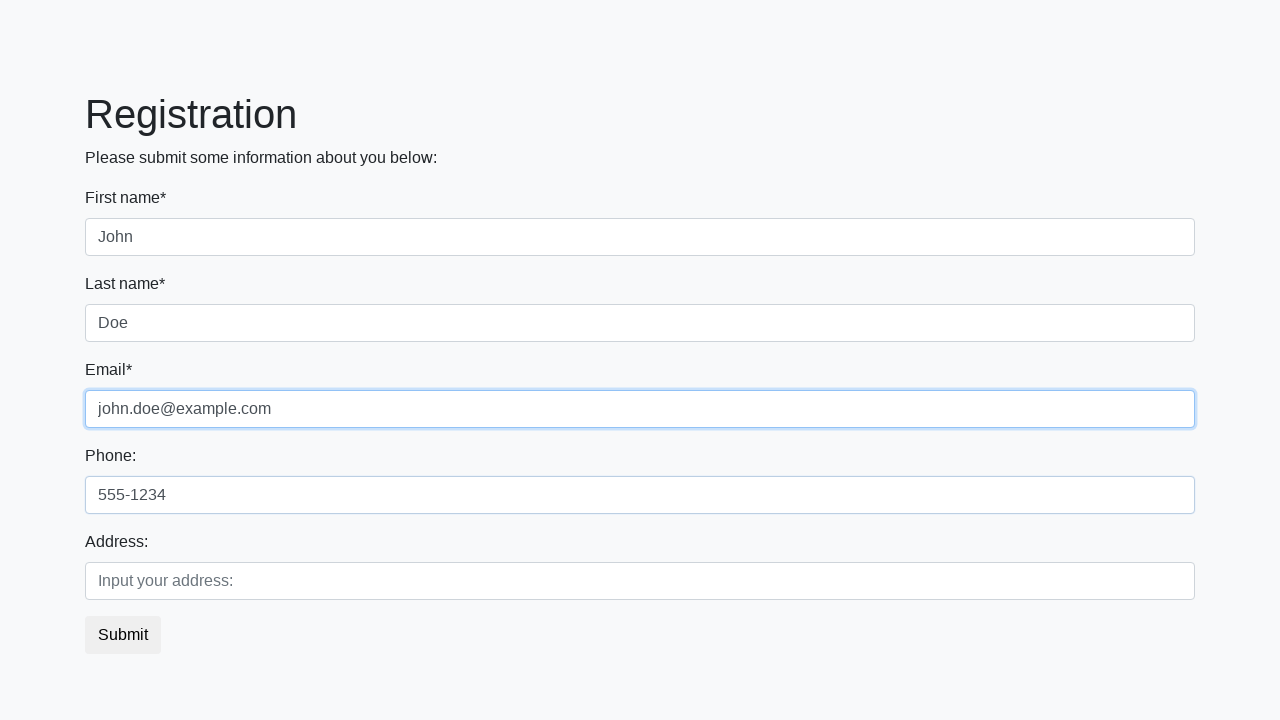

Filled address field with '123 Main Street' on .second_block input[class="form-control second"]
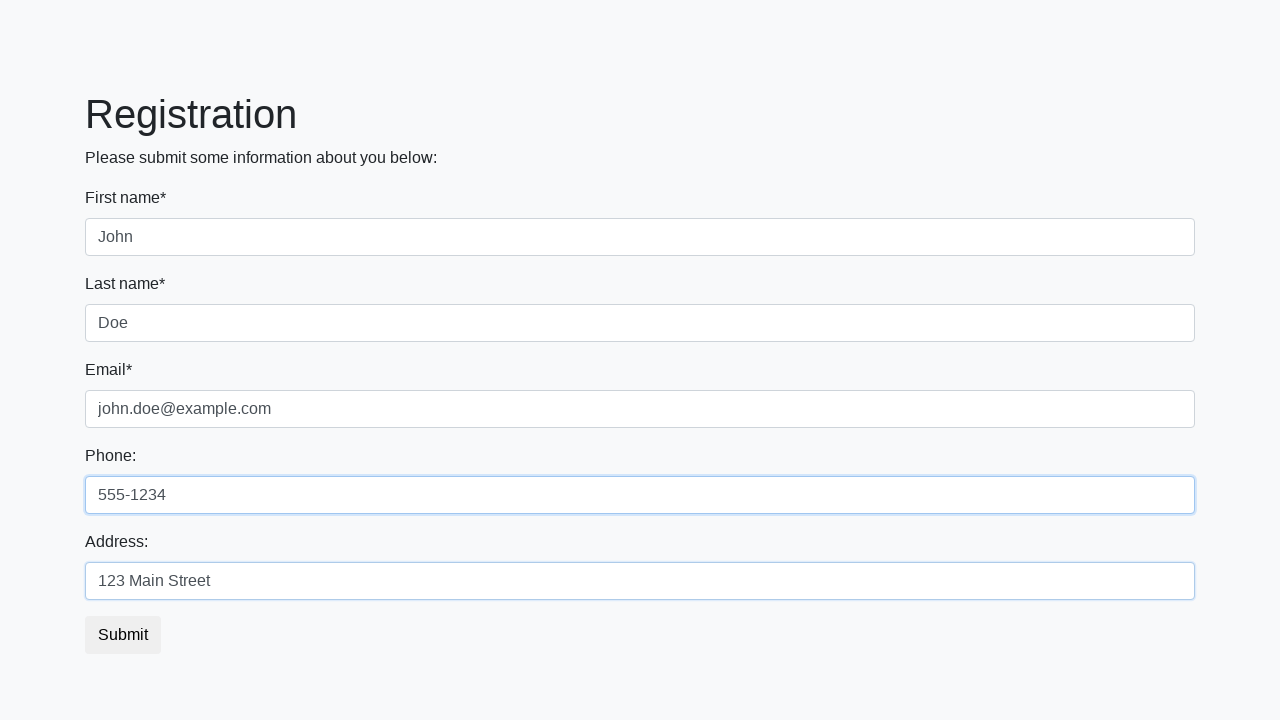

Clicked submit button to register at (123, 635) on button
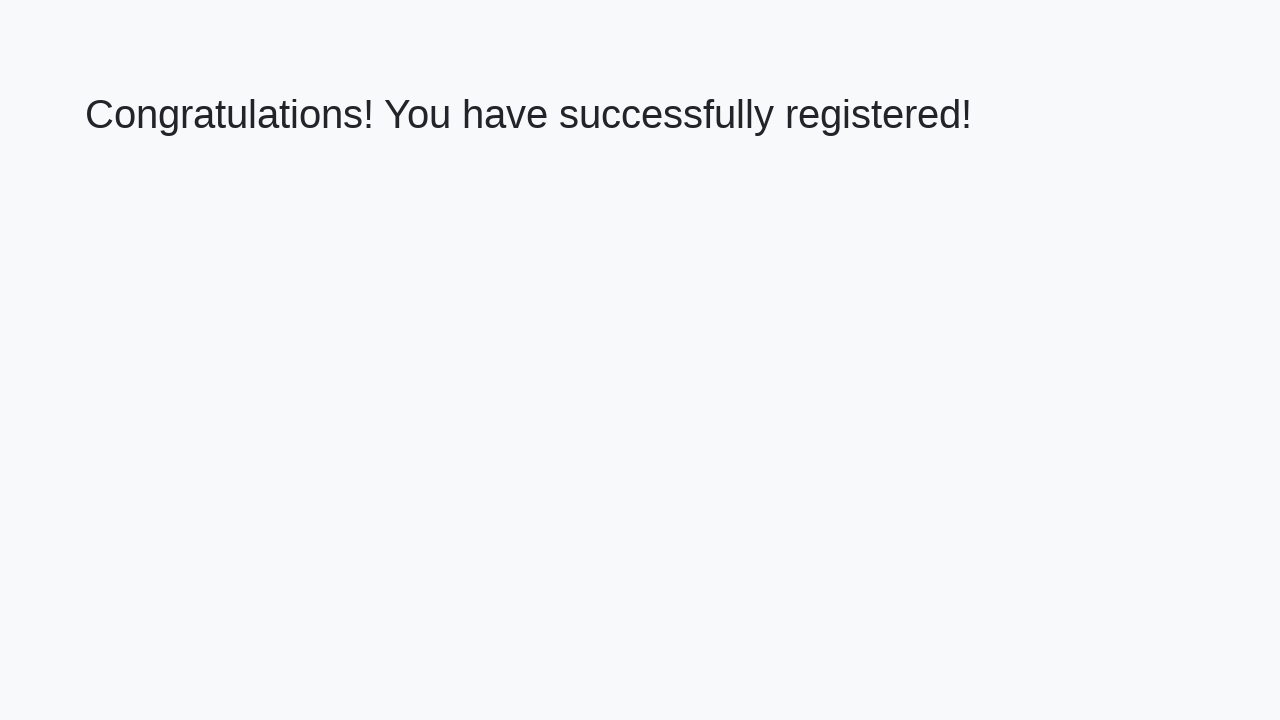

Verified successful registration message appeared
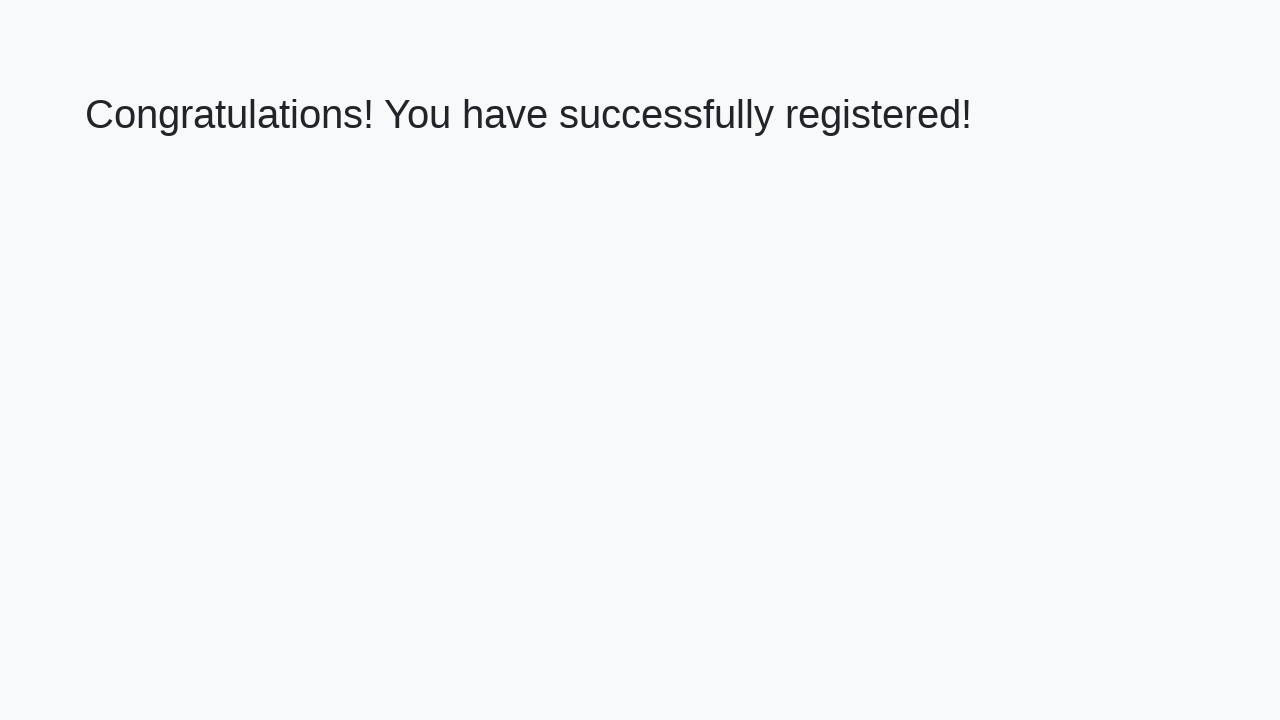

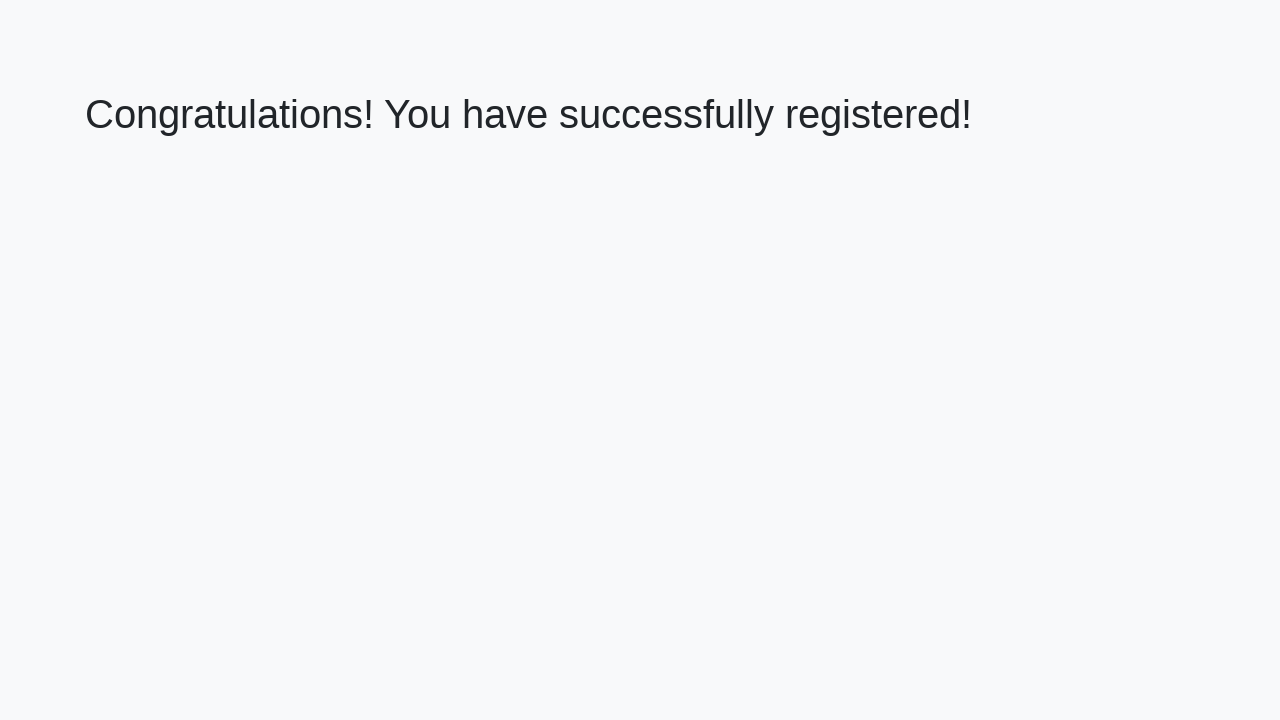